Tests browser navigation features including clicking an element, navigating back, forward, to a URL, and refreshing the page on the DemoQA site.

Starting URL: https://demoqa.com/login

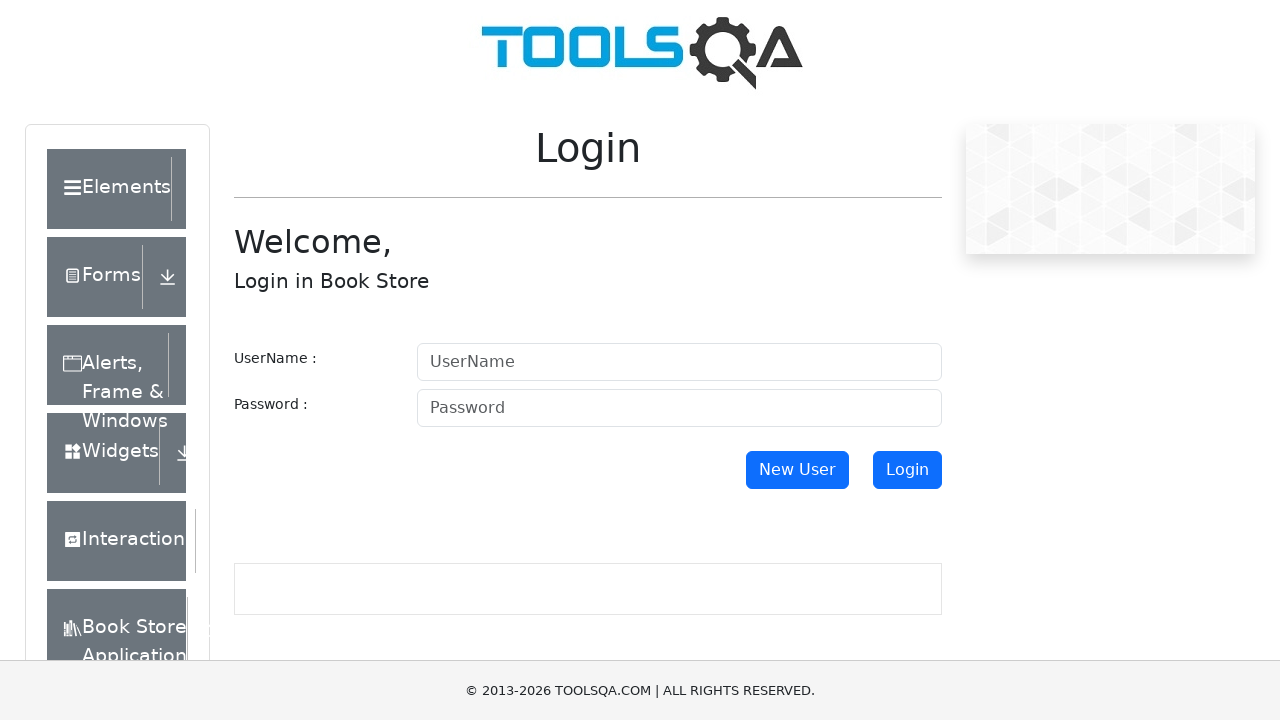

Clicked the new user button at (797, 470) on #newUser
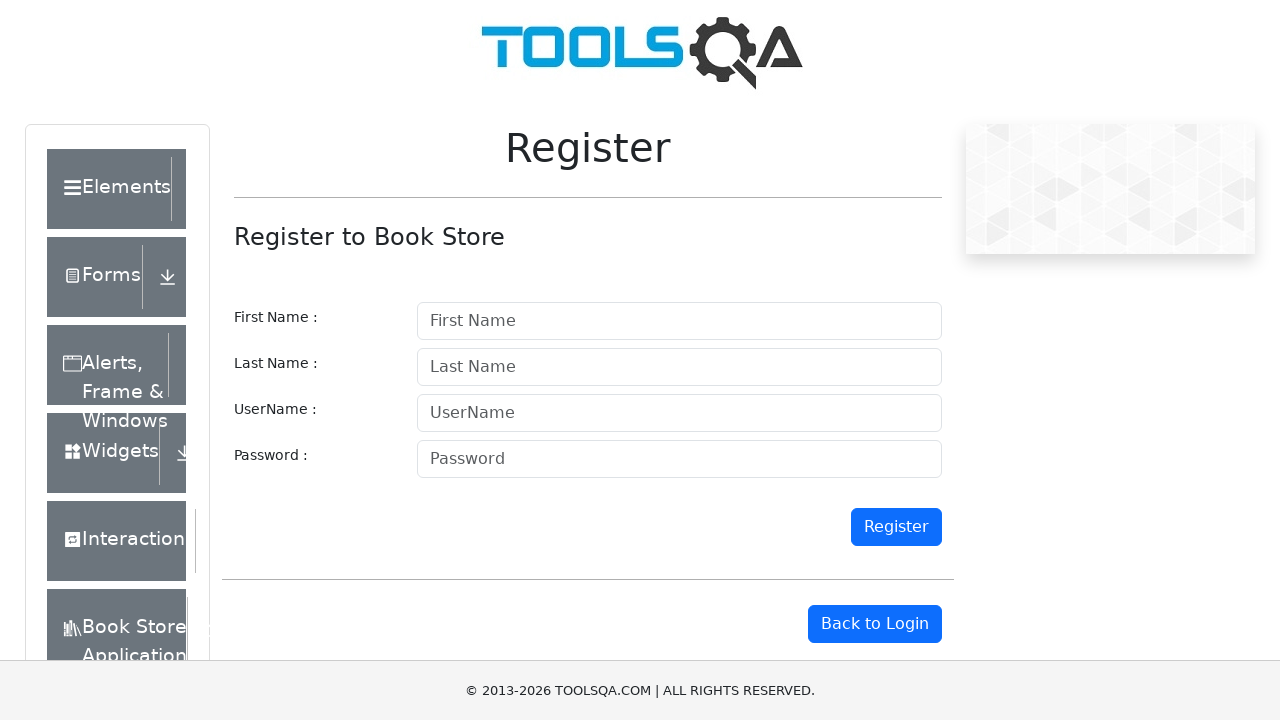

Navigated back to previous page
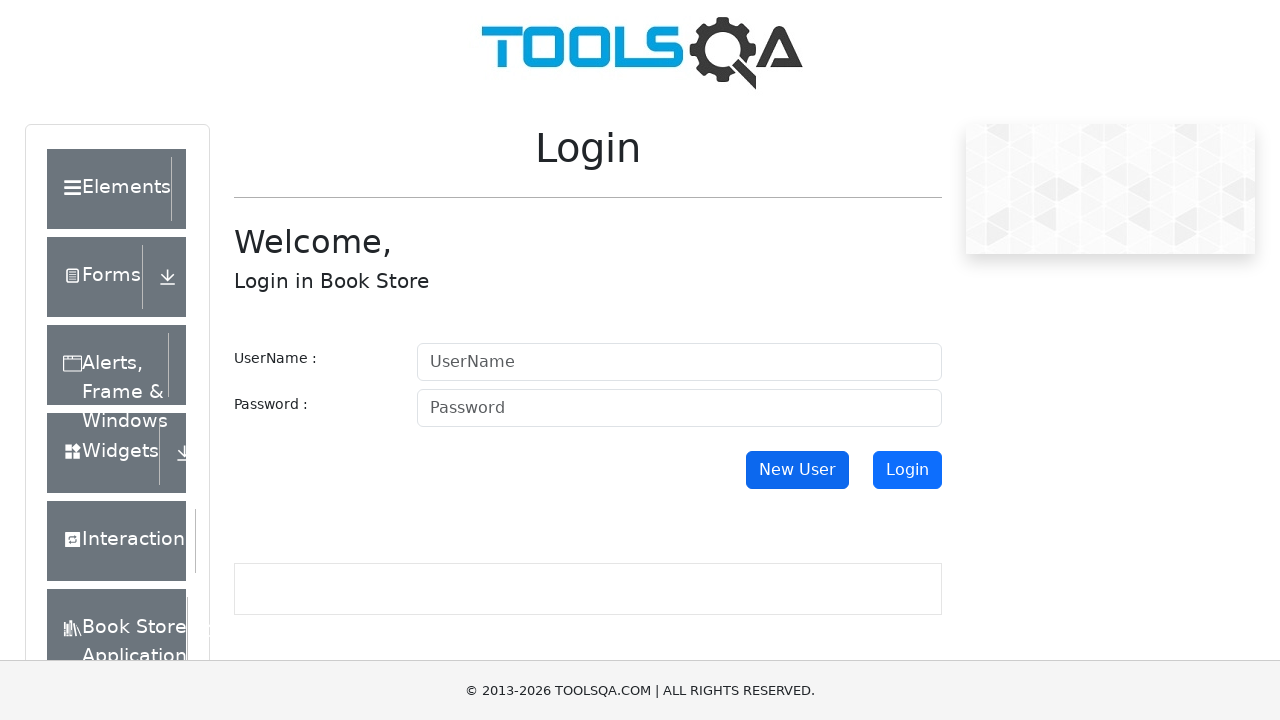

Navigated forward
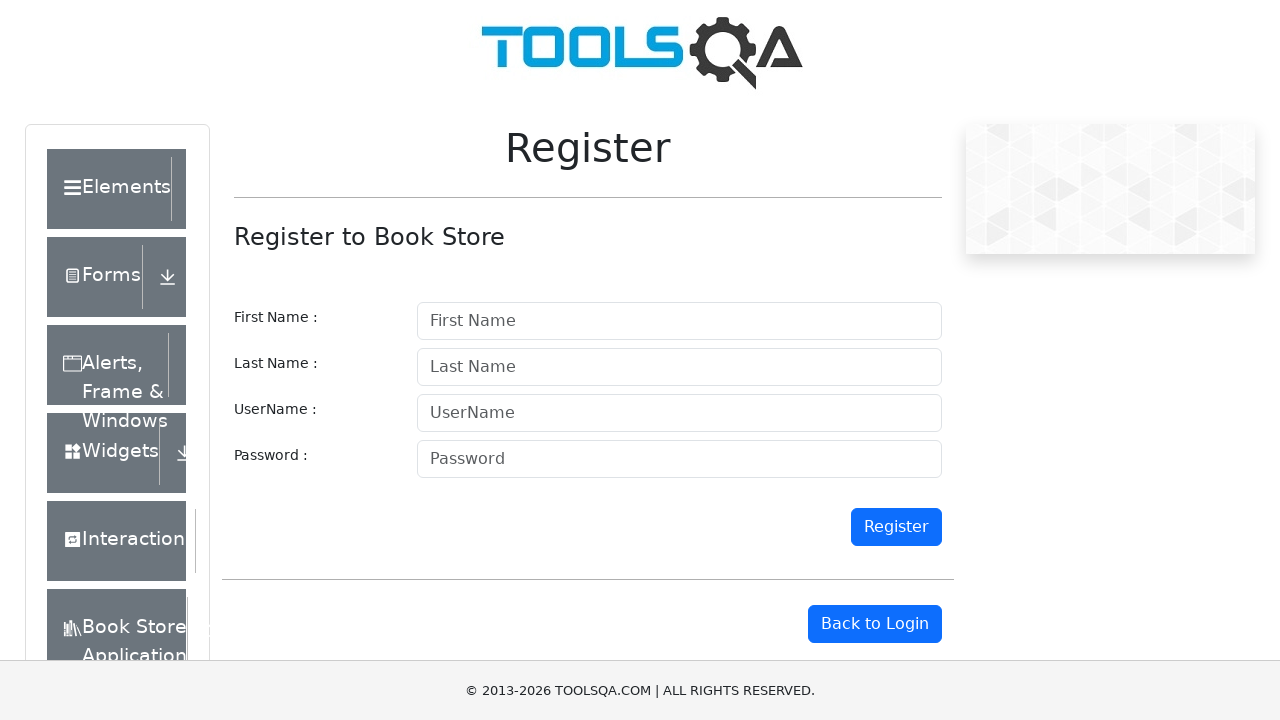

Navigated to https://demoqa.com/login
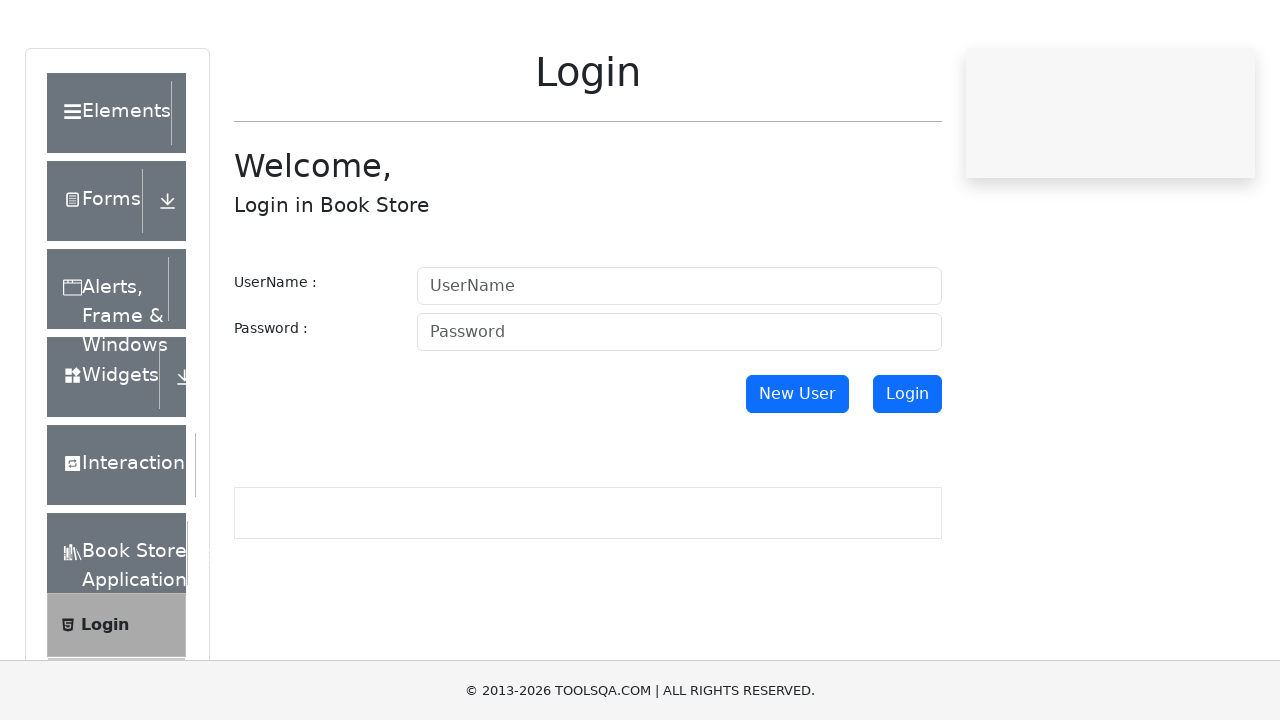

Refreshed the page
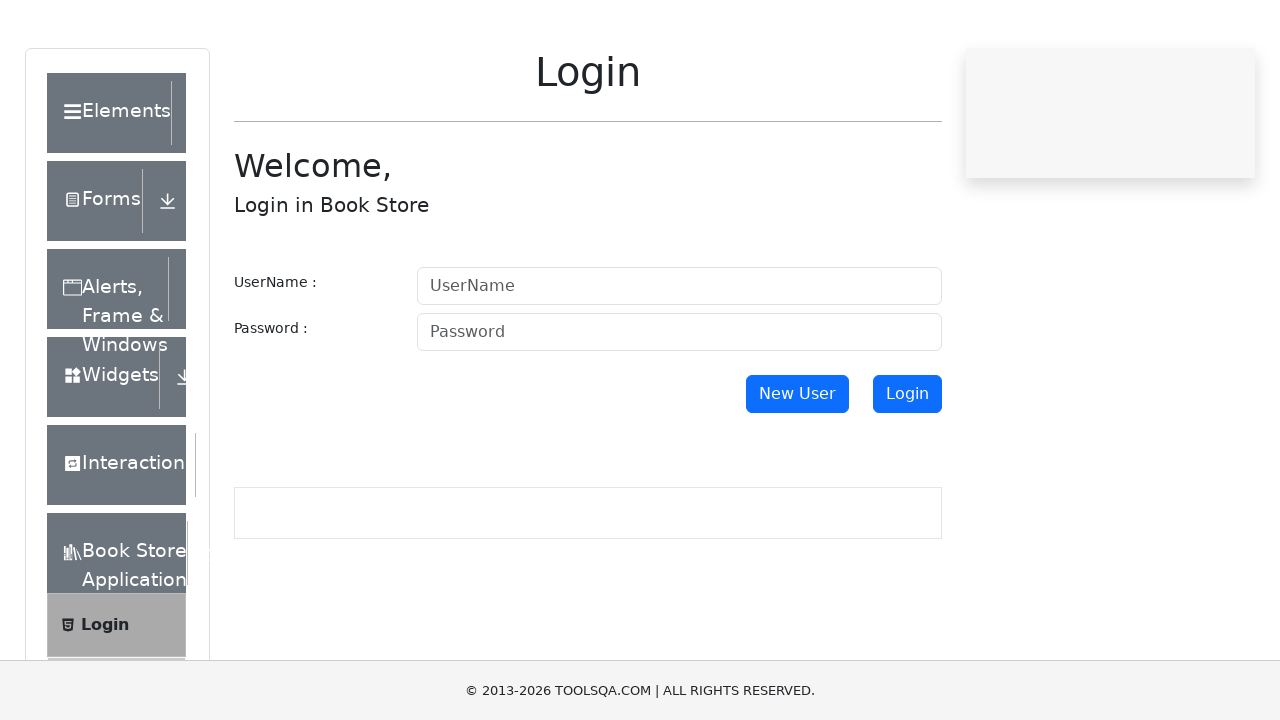

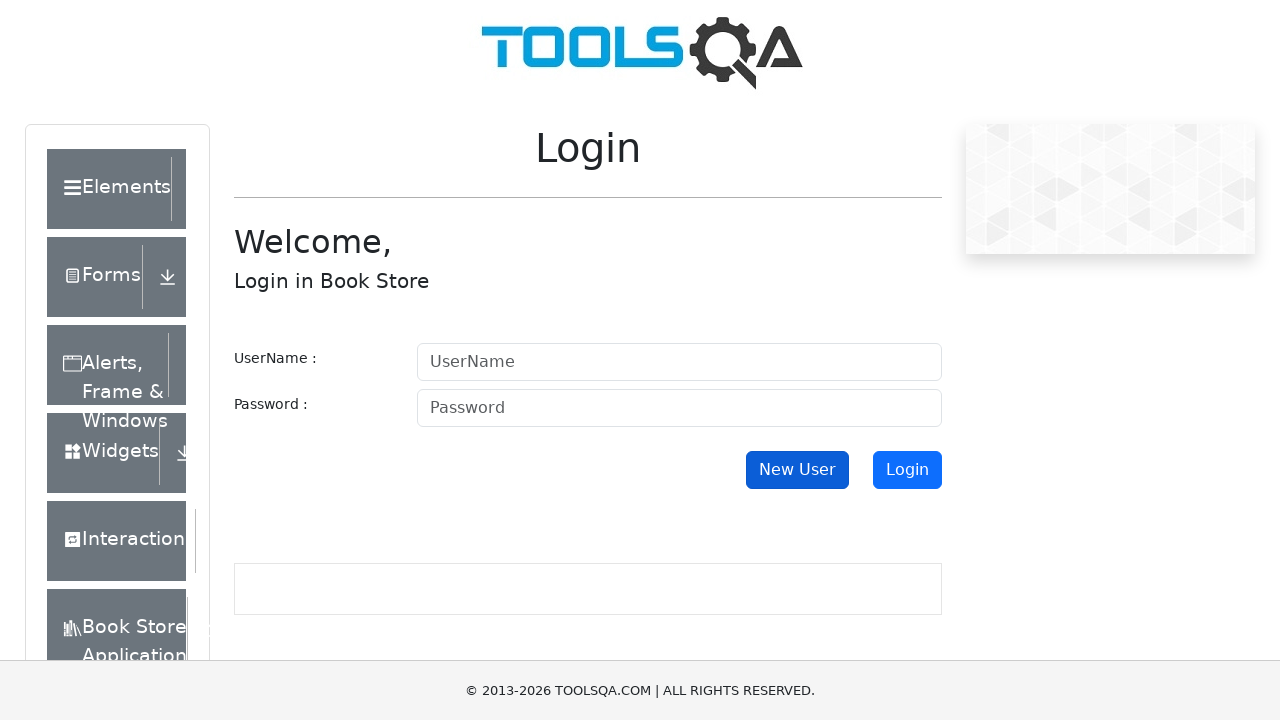